Tests radio button selection functionality by clicking on different radio button options on a form page

Starting URL: https://cursoautomacao.netlify.app/

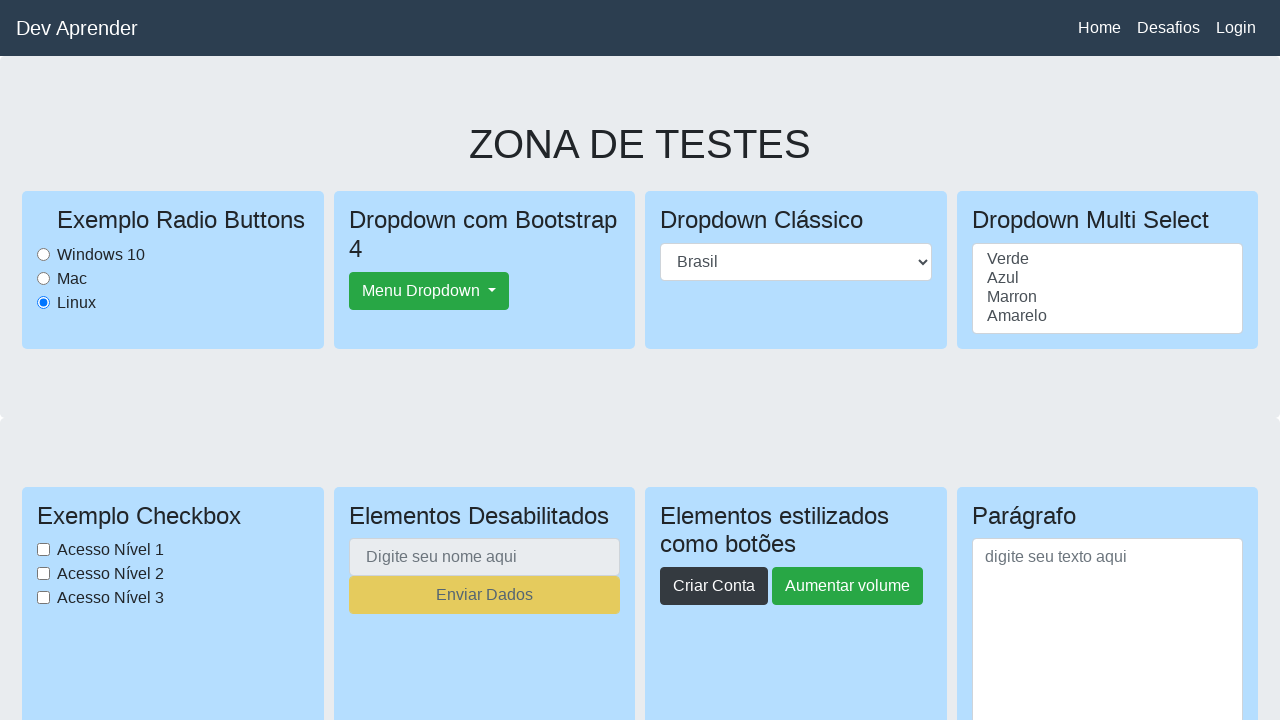

Waited for radio buttons to be available on the form
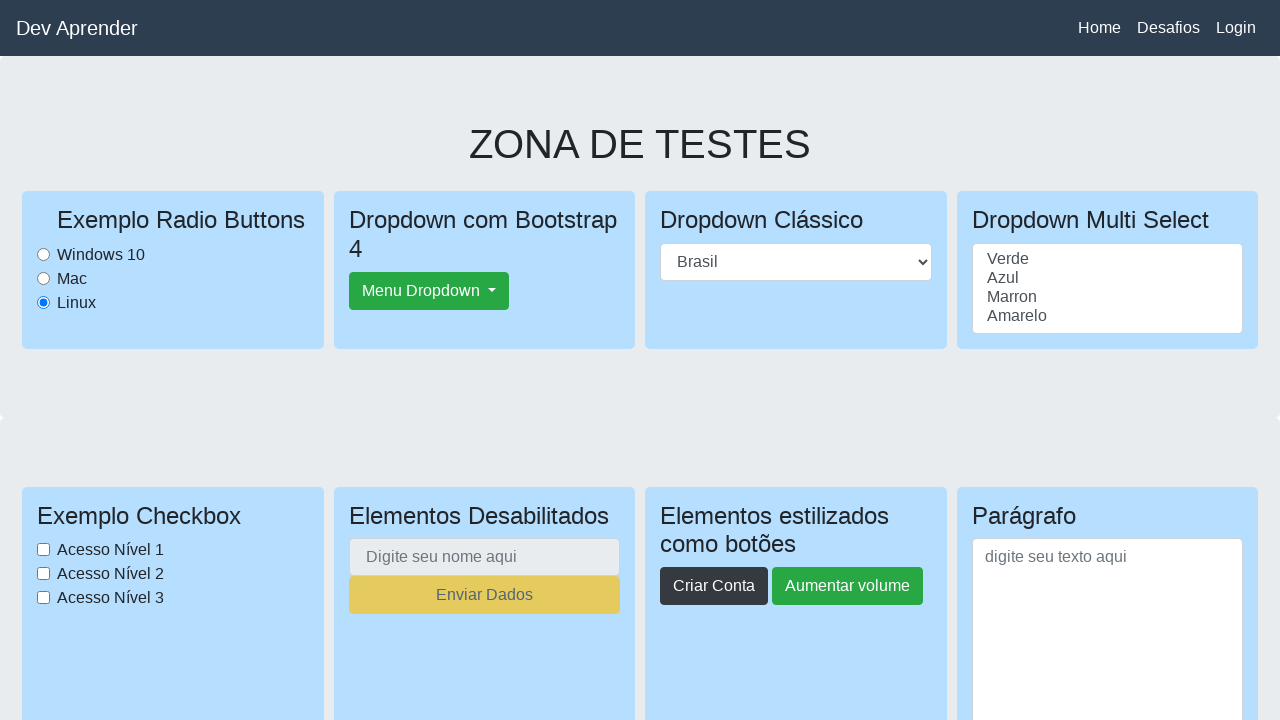

Located all radio button elements on the page
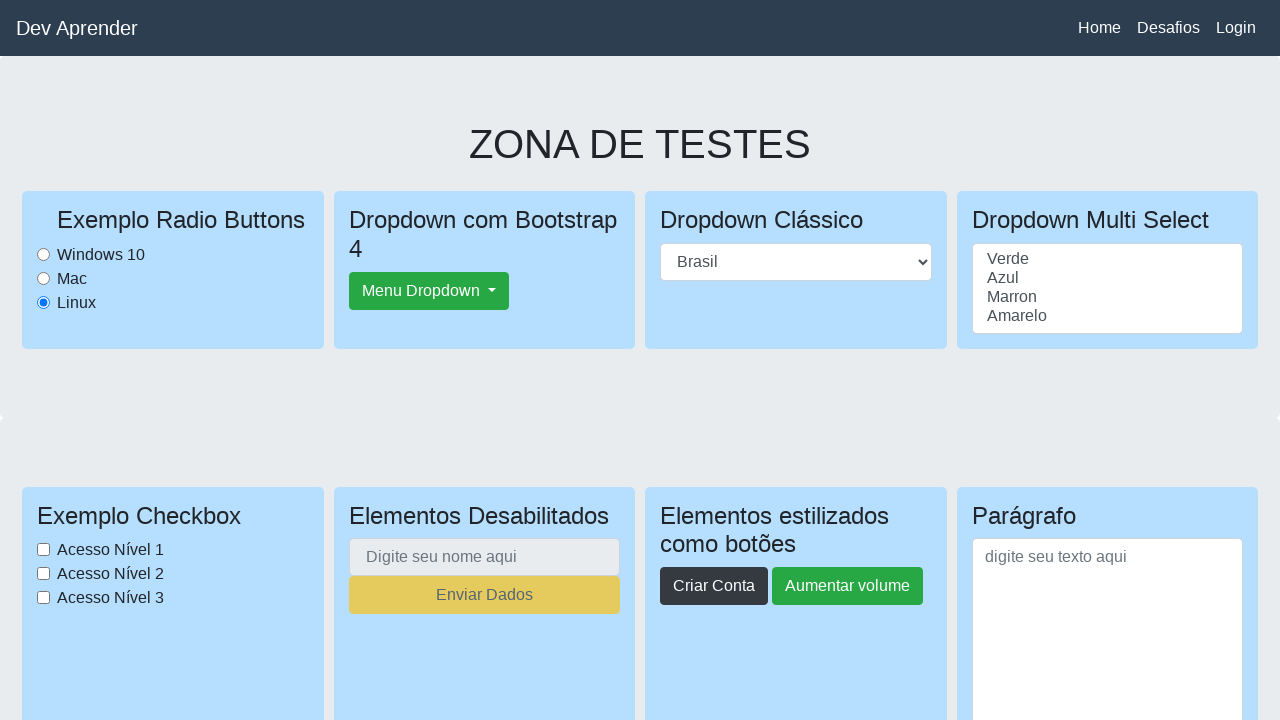

Clicked the second radio button option at (44, 278) on input[type='radio'] >> nth=1
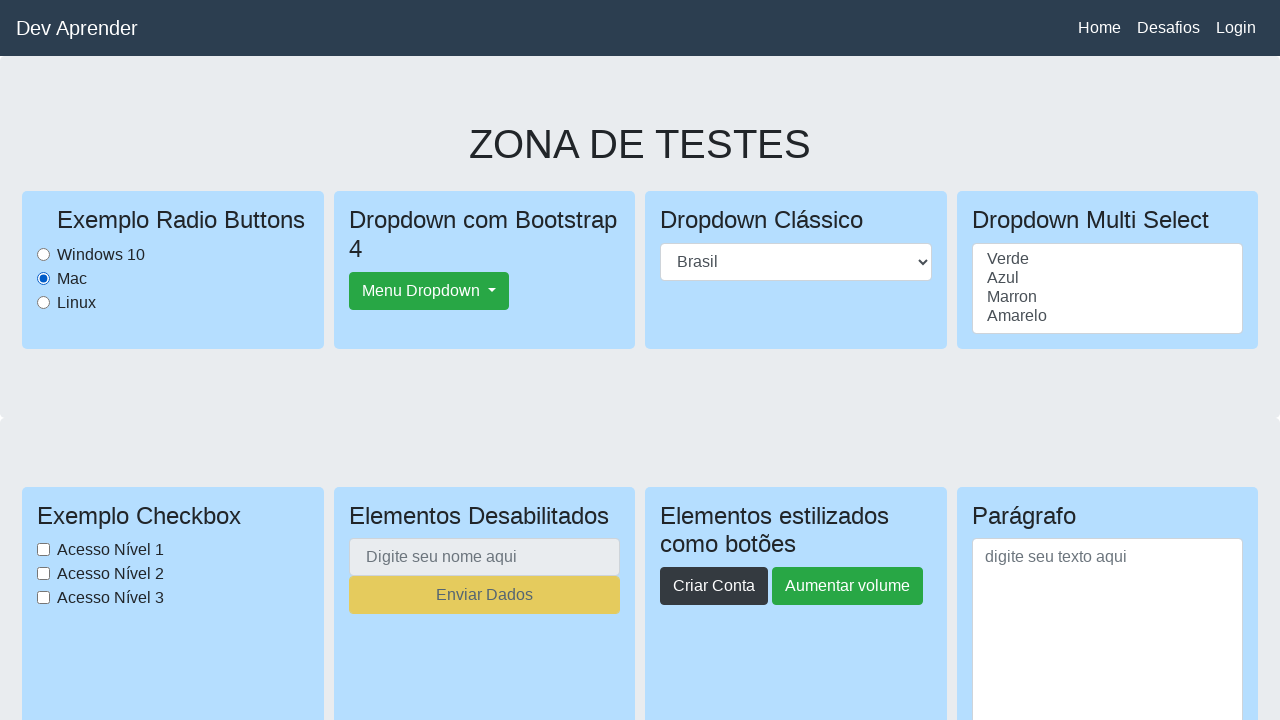

Clicked the first radio button option at (44, 254) on input[type='radio'] >> nth=0
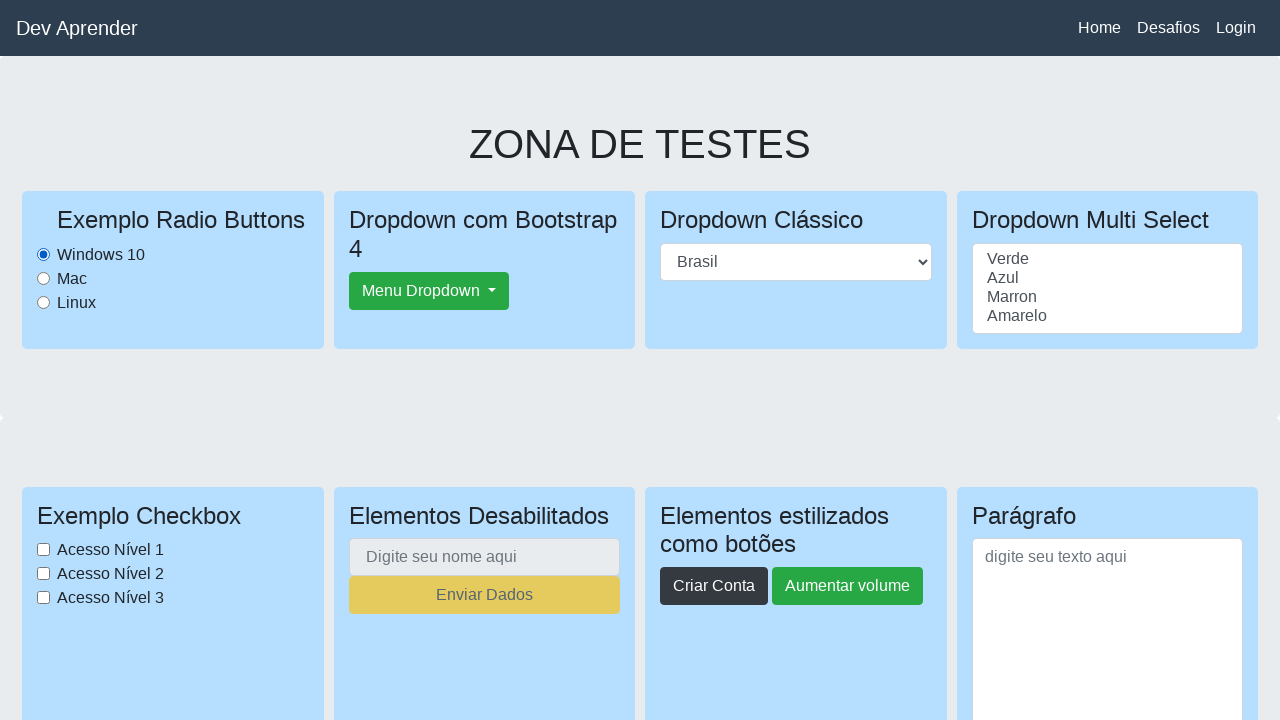

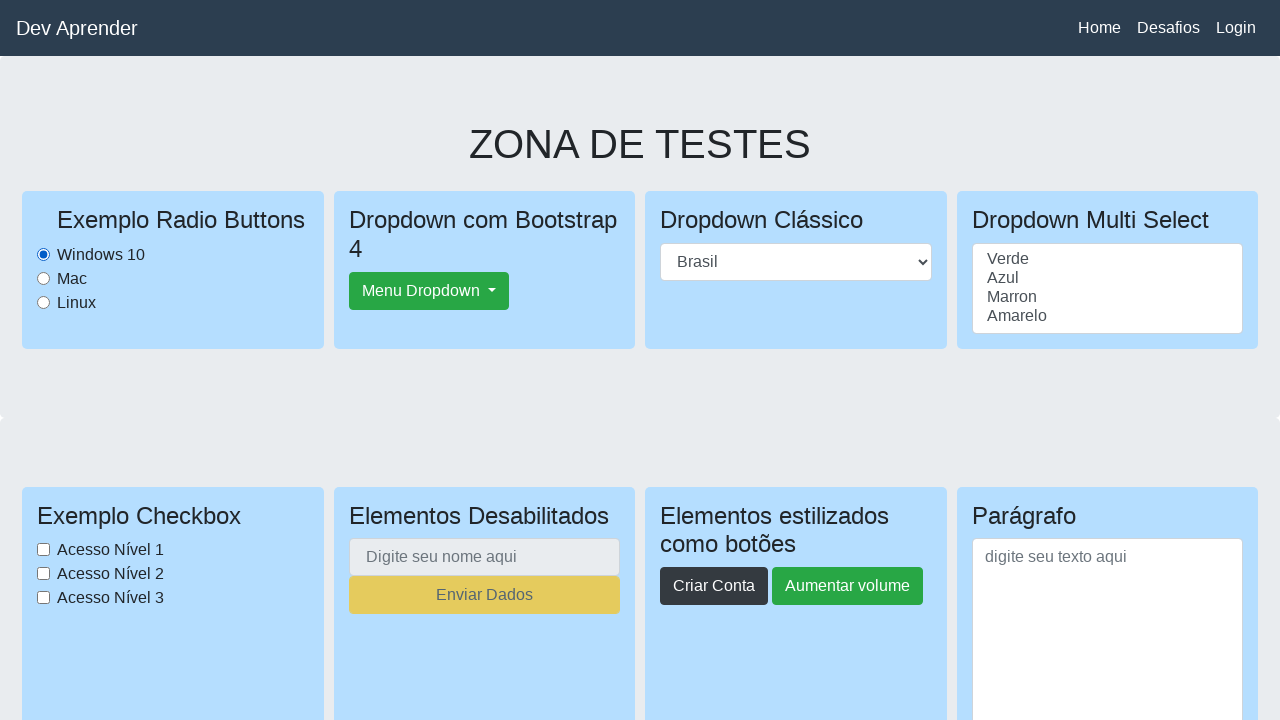